Tests navigation by clicking a link identified by a calculated mathematical value, then fills out a multi-field form with personal information (first name, last name, city, country) and submits it.

Starting URL: http://suninjuly.github.io/find_link_text

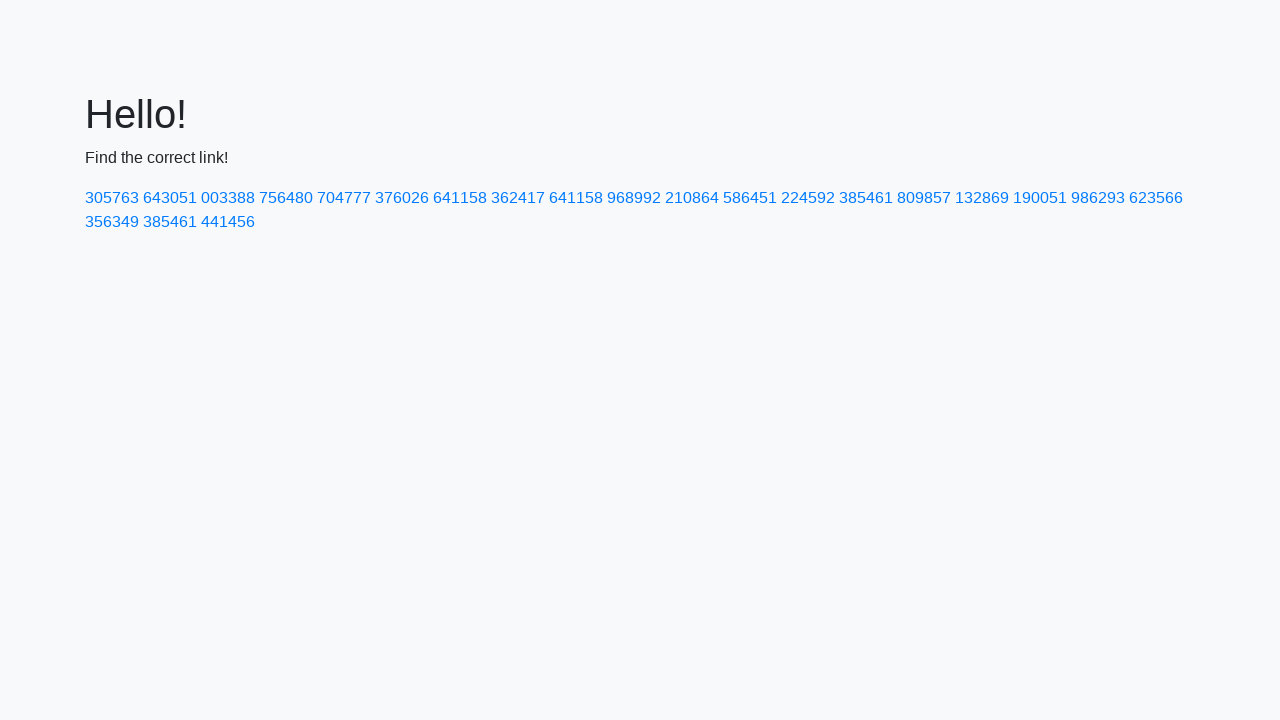

Clicked link with calculated text value '224592' at (808, 198) on a:text-is('224592')
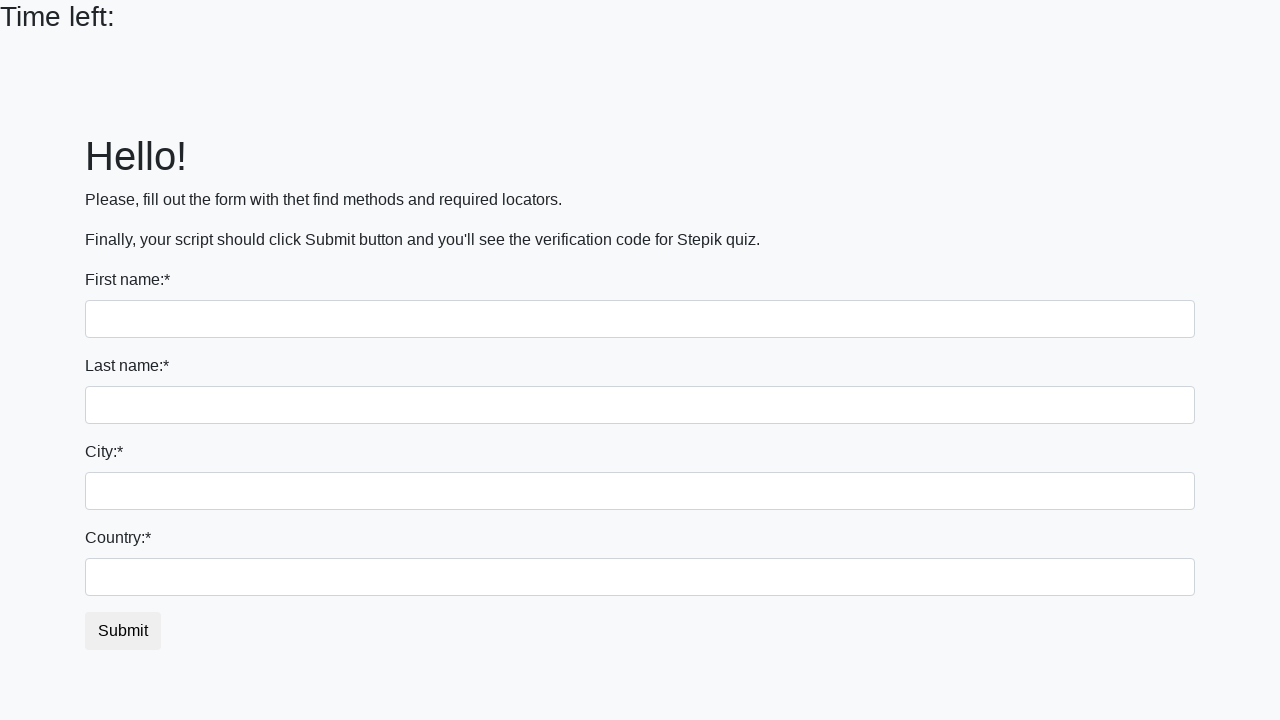

Filled first name field with 'Ivan' on input
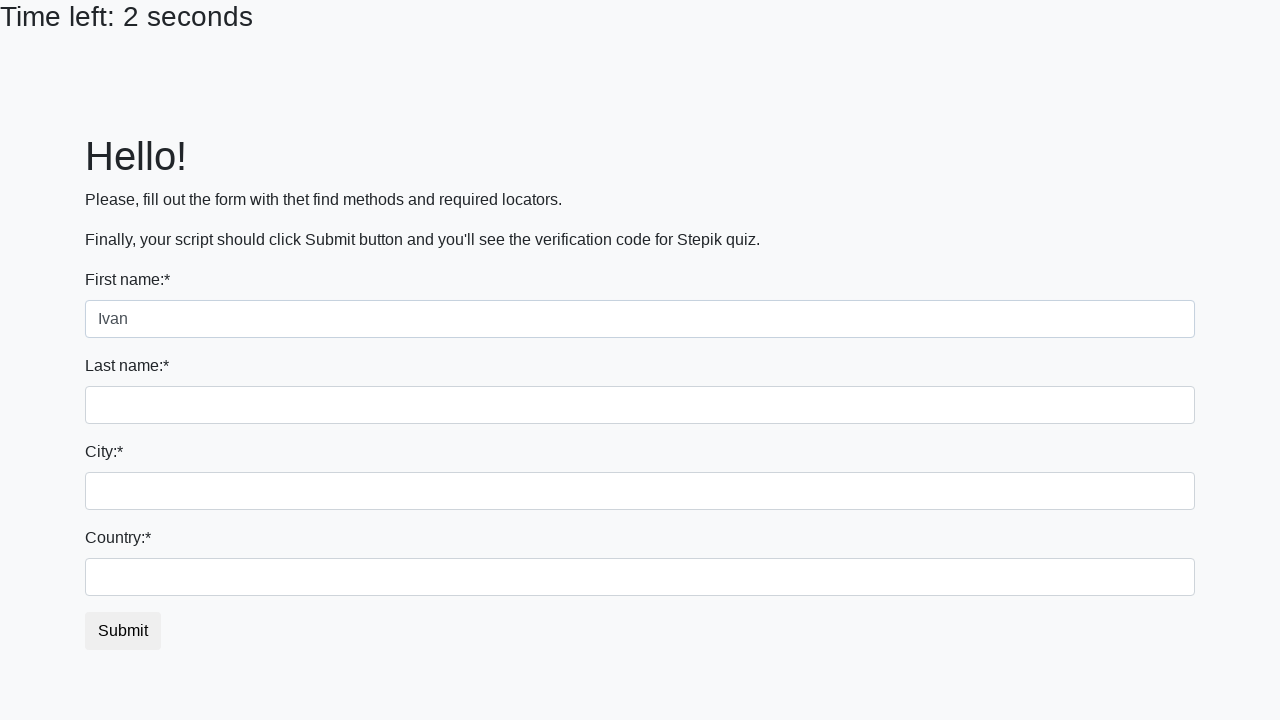

Filled last name field with 'Petrov' on input[name='last_name']
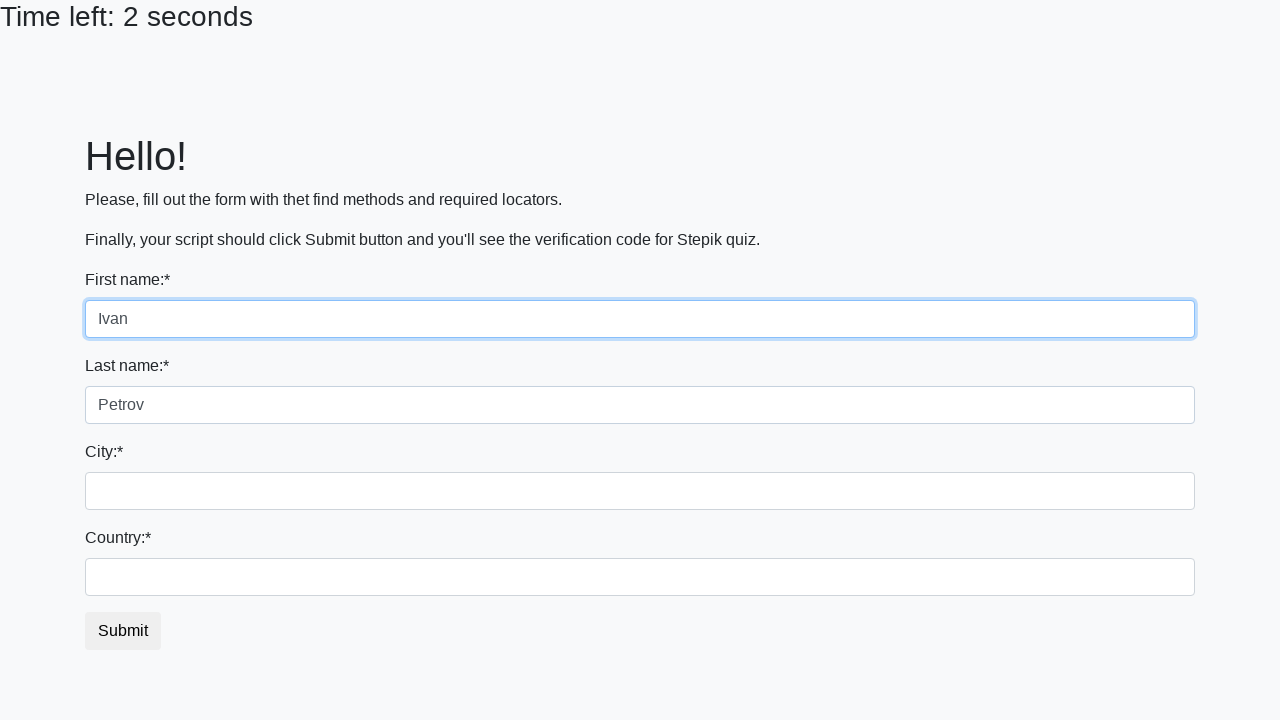

Filled city field with 'Smolensk' on .city
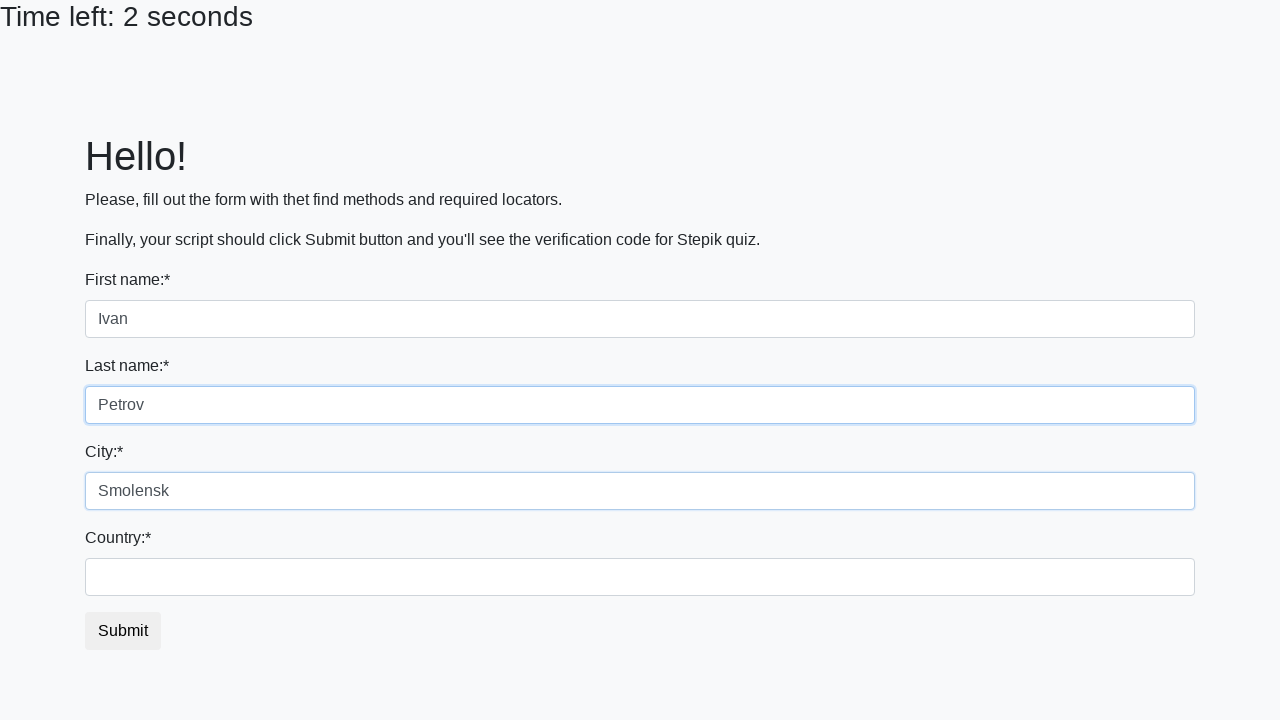

Filled country field with 'Russia' on #country
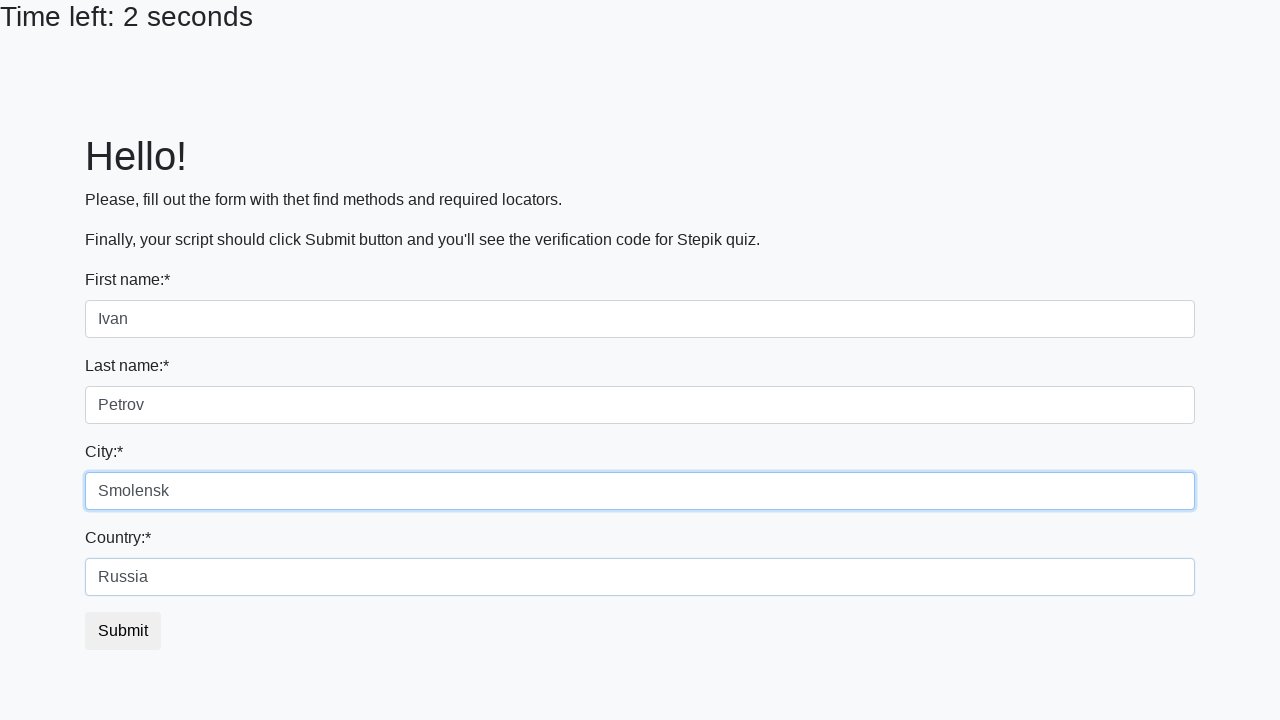

Clicked submit button to complete form submission at (123, 631) on button.btn
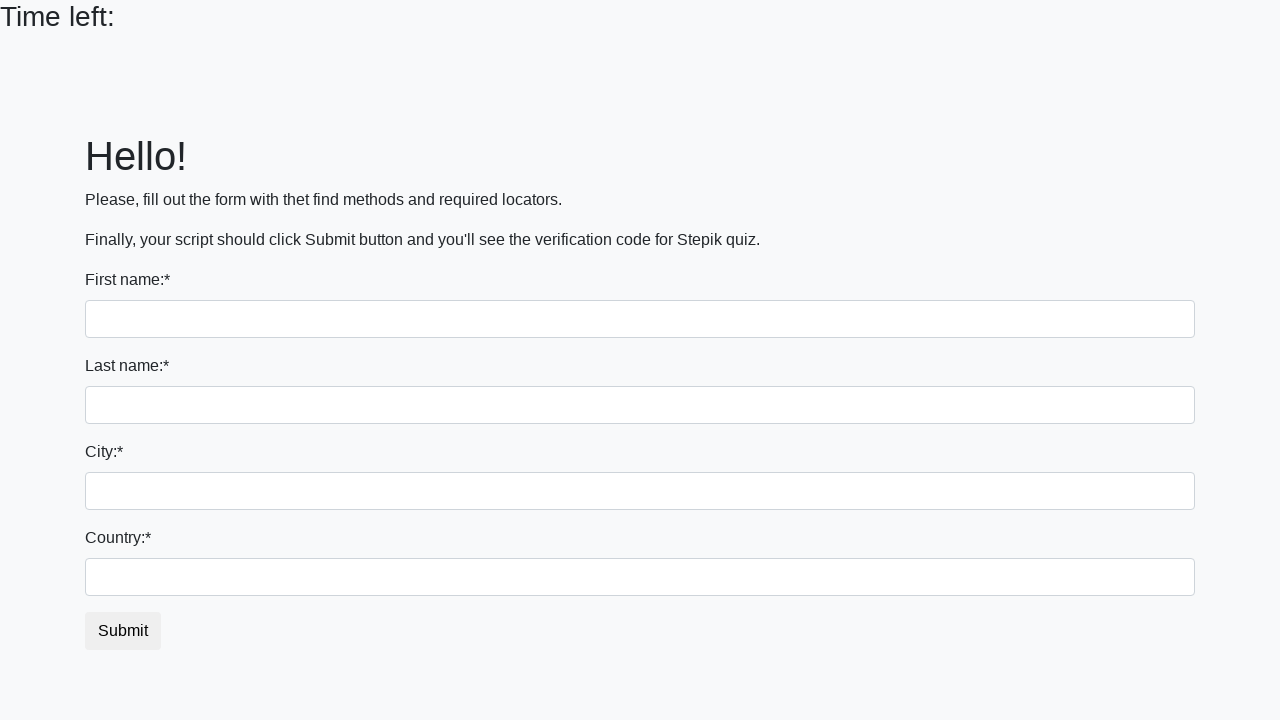

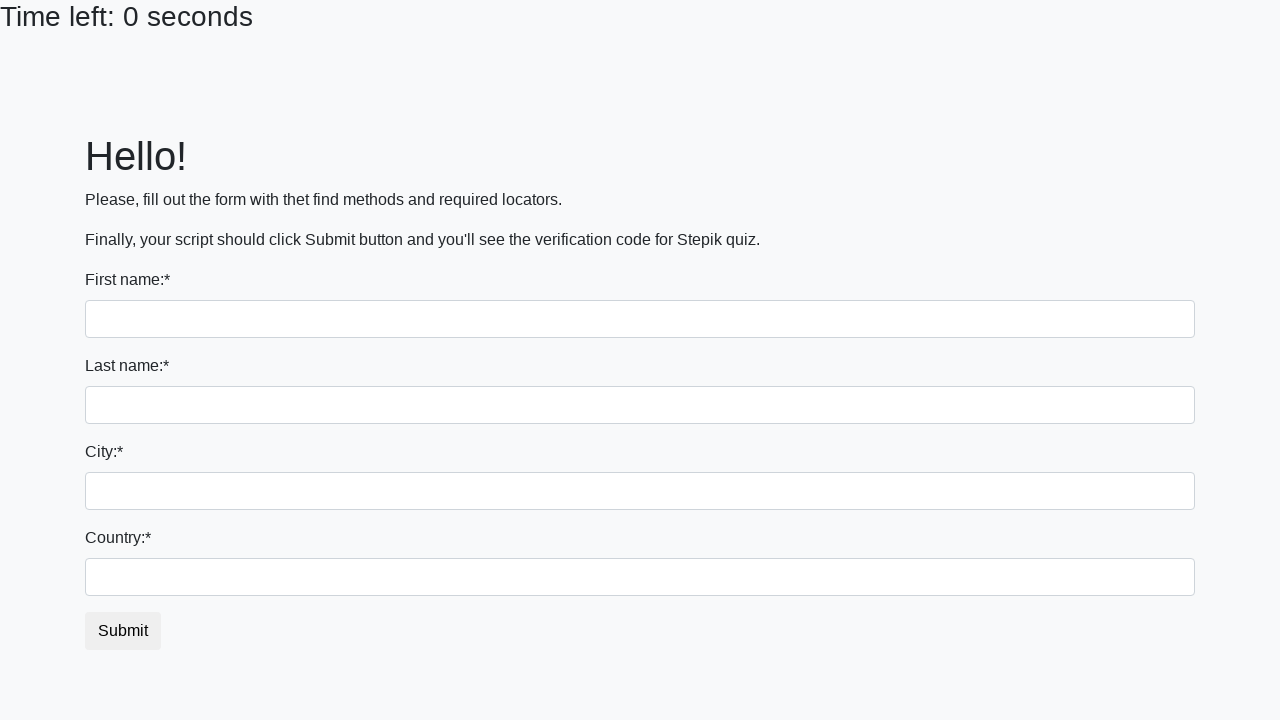